Tests adding multiple todo items to a todo list by filling the input field and pressing Enter for each item, then verifying all items are visible.

Starting URL: https://todoist.devgossips.vercel.app/

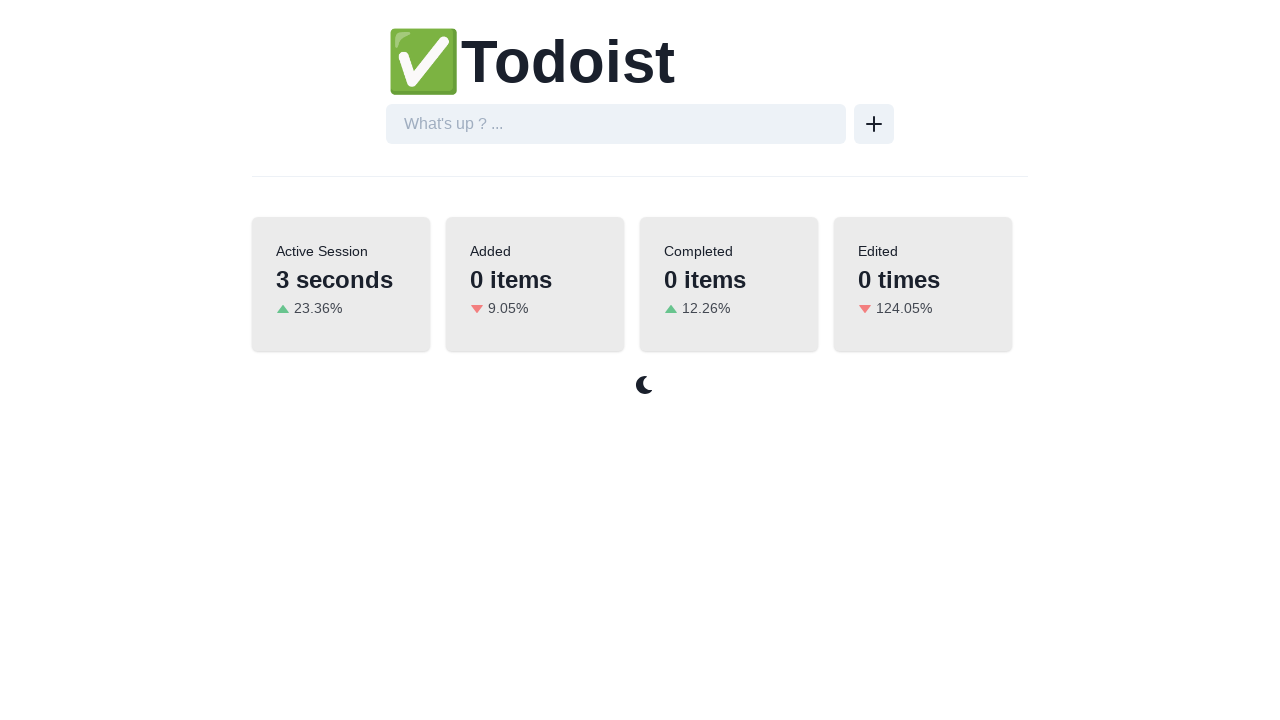

Located the todo input field with placeholder 'What's up ? ...'
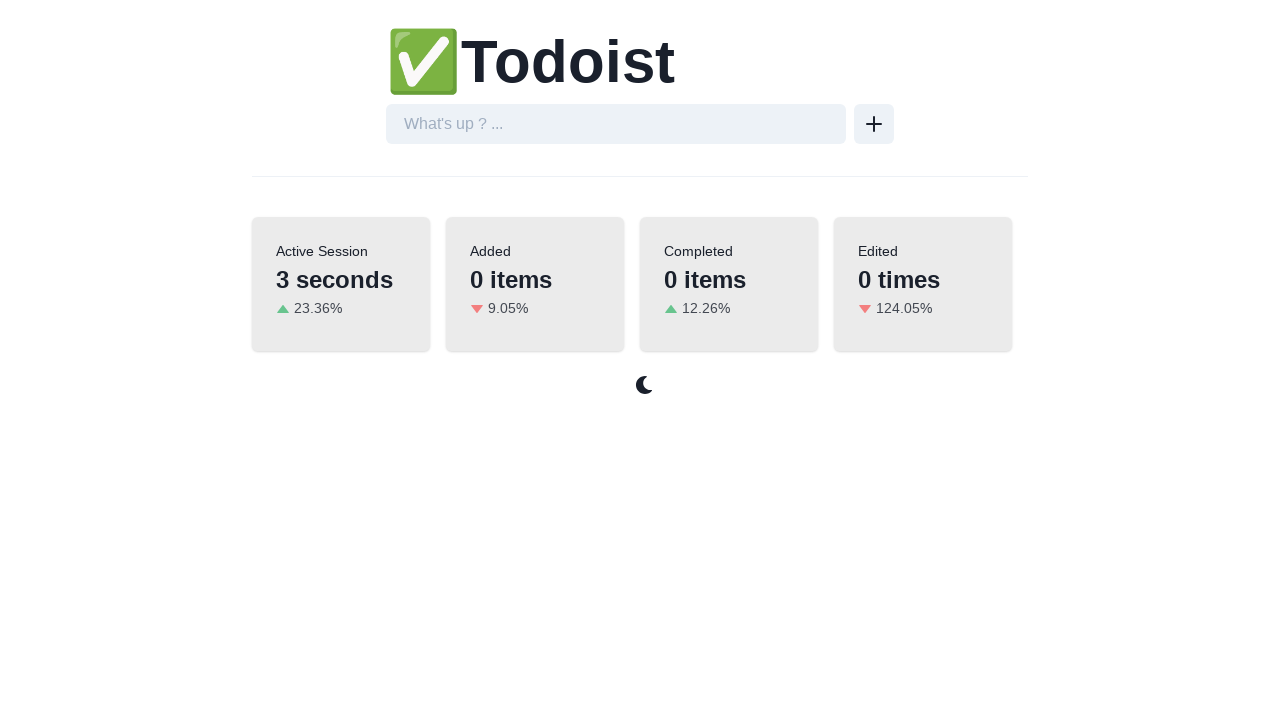

Filled input field with 'Purchase a cake' on internal:attr=[placeholder="What's up ? ..."i]
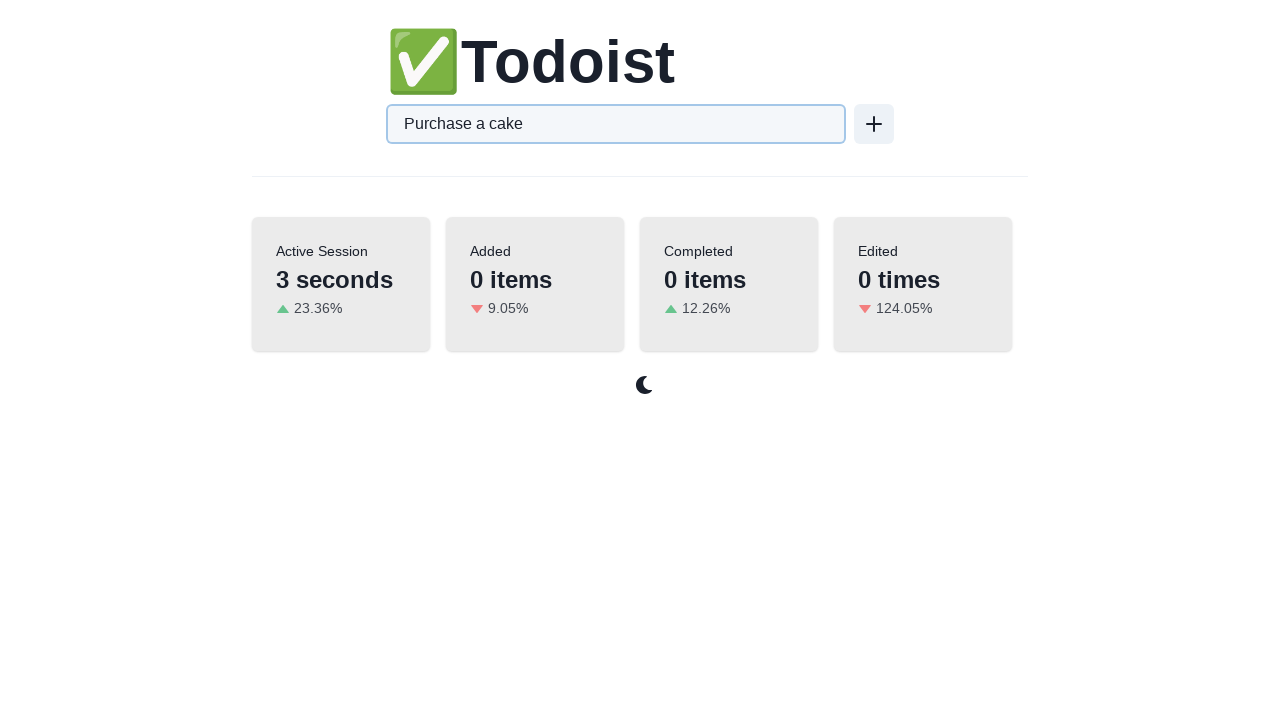

Pressed Enter to add first todo item on internal:attr=[placeholder="What's up ? ..."i]
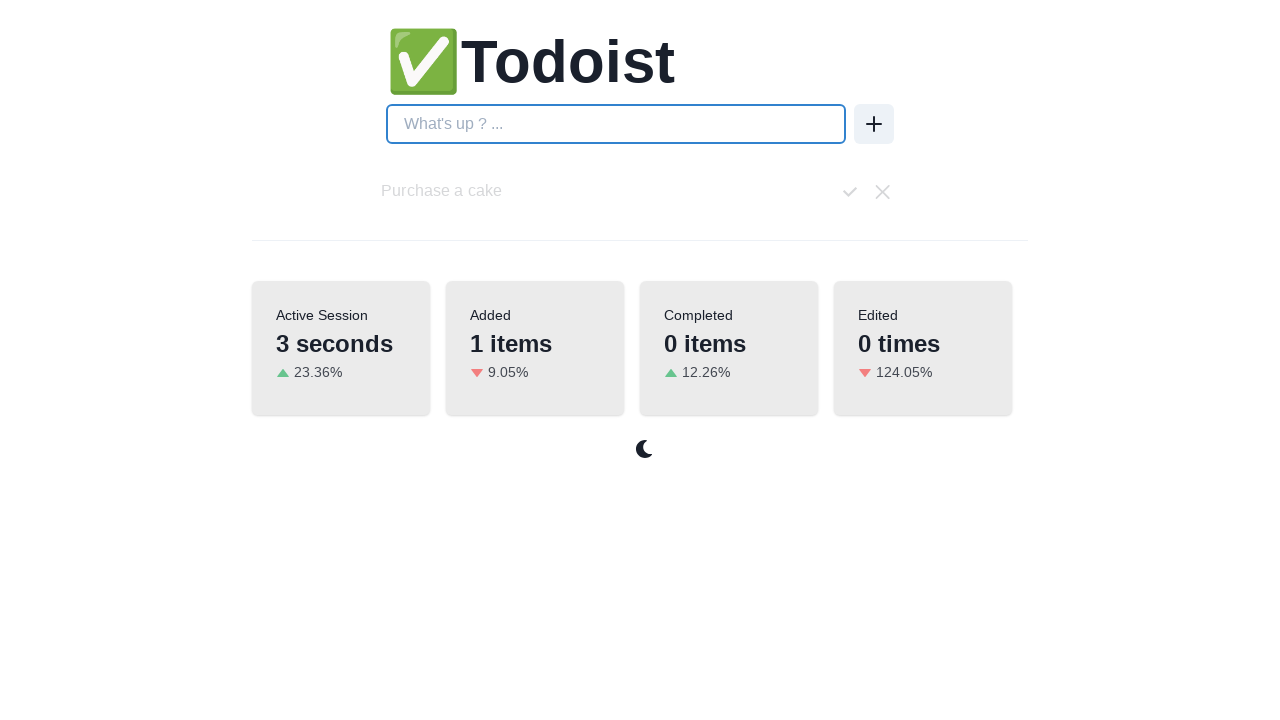

Verified first todo 'Purchase a cake' is visible
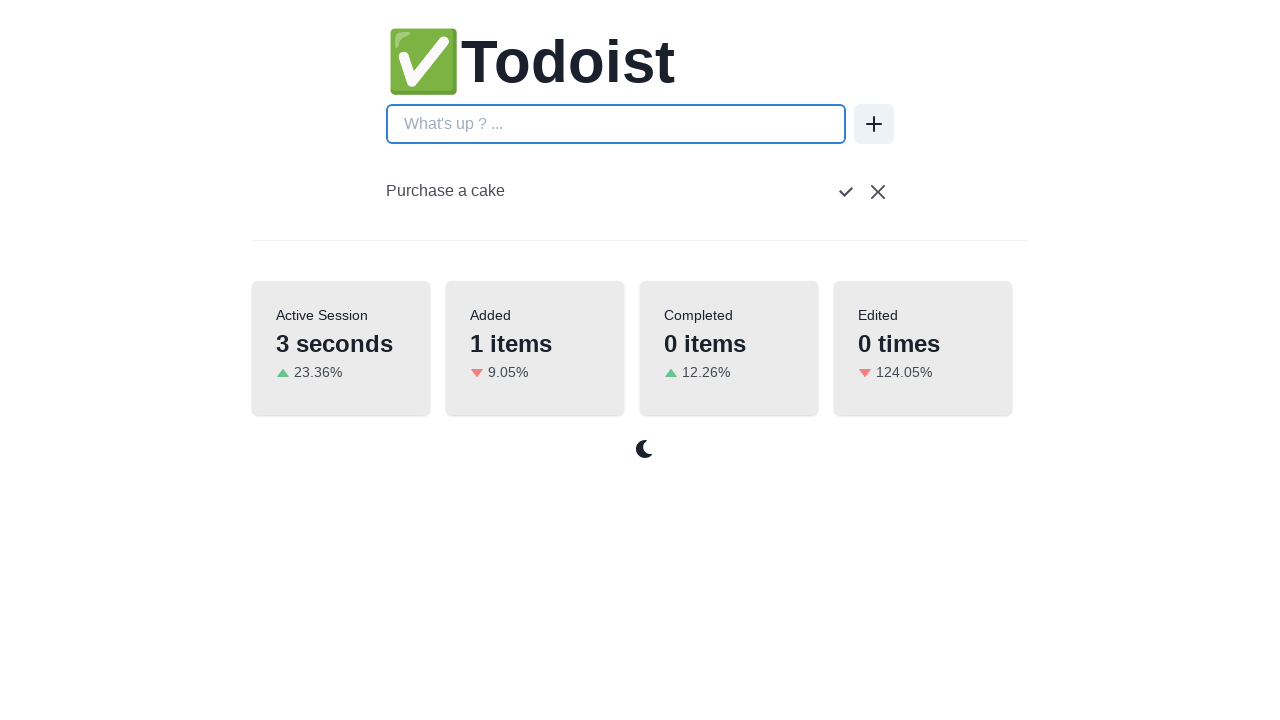

Filled input field with 'Purchase milk' on internal:attr=[placeholder="What's up ? ..."i]
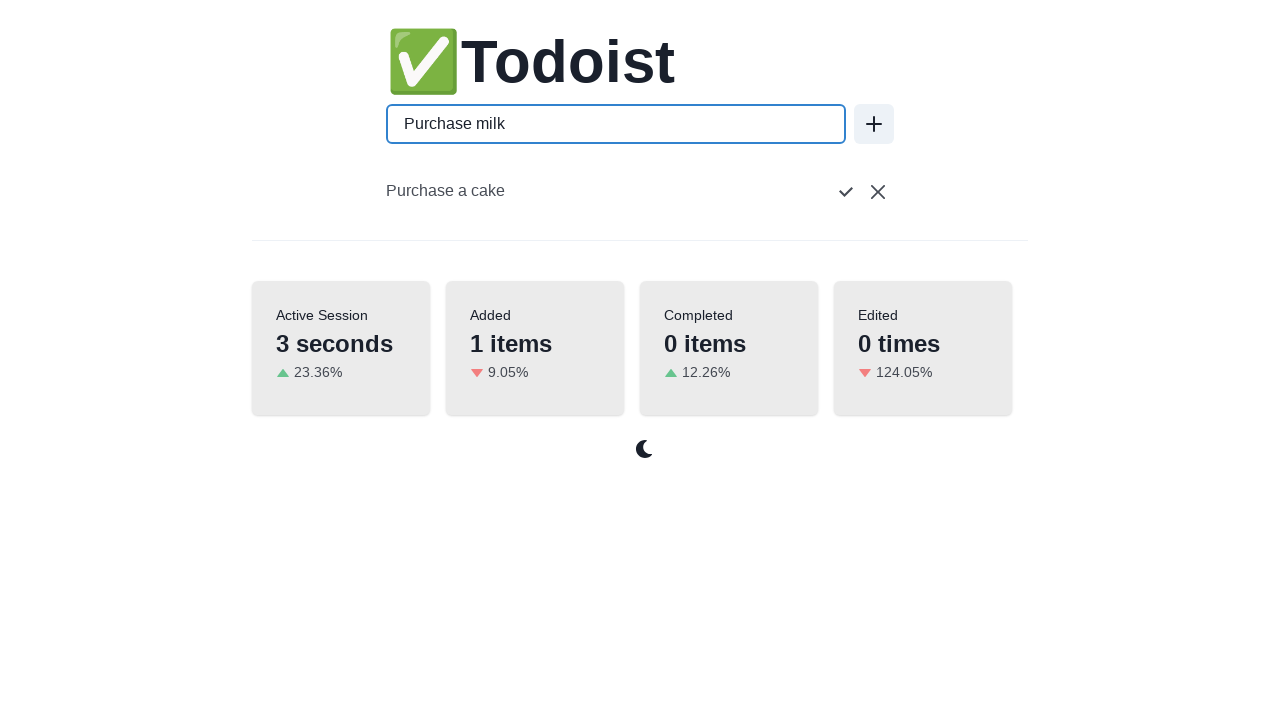

Pressed Enter to add second todo item on internal:attr=[placeholder="What's up ? ..."i]
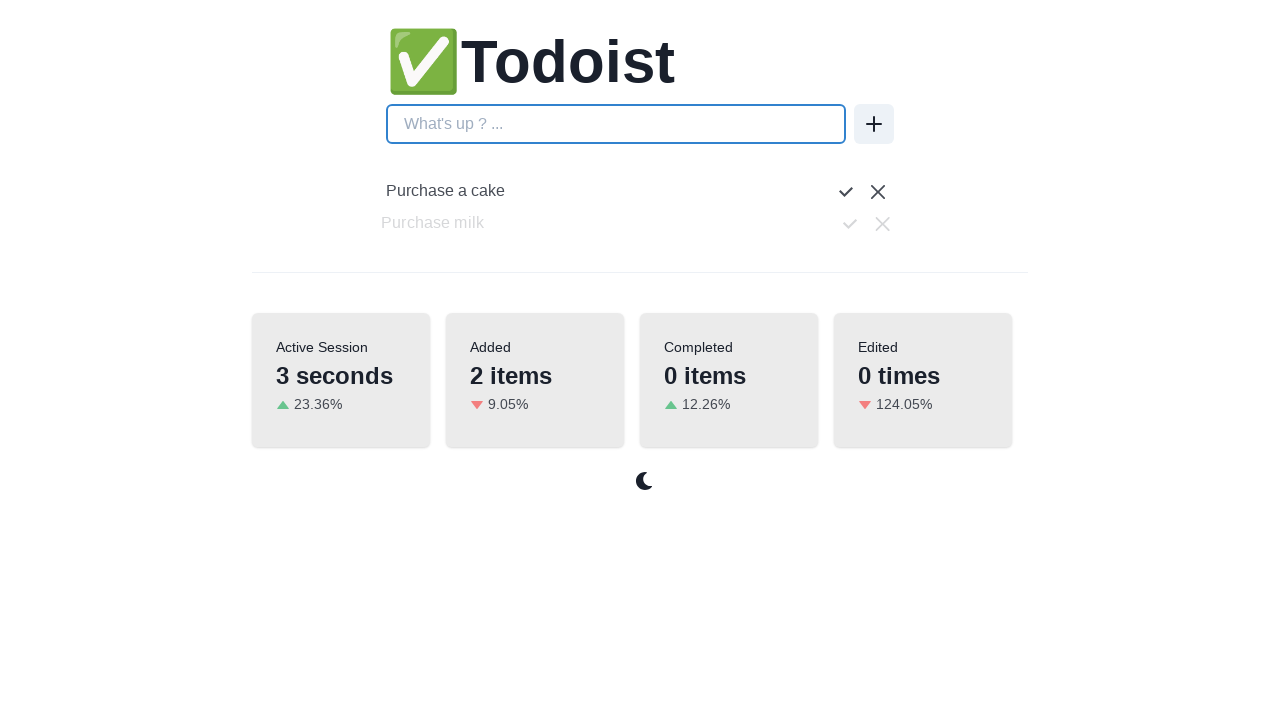

Verified second todo 'Purchase milk' is visible
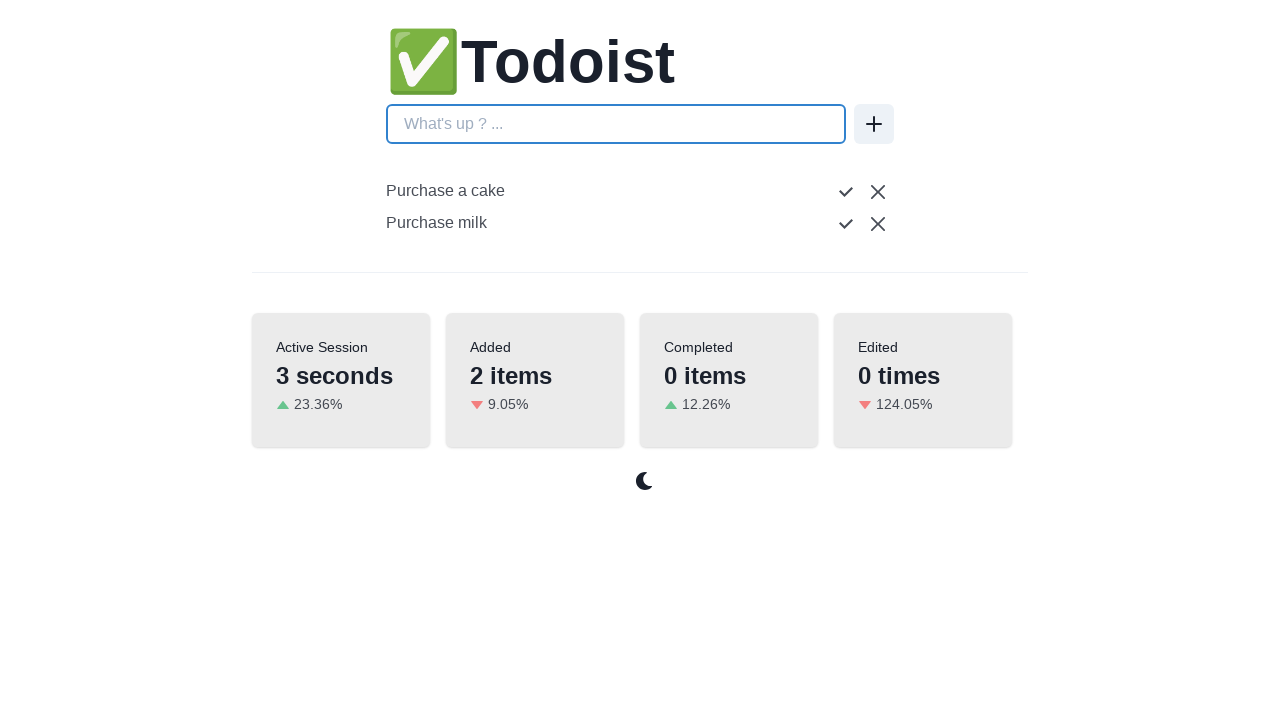

Filled input field with 'Go to Library' on internal:attr=[placeholder="What's up ? ..."i]
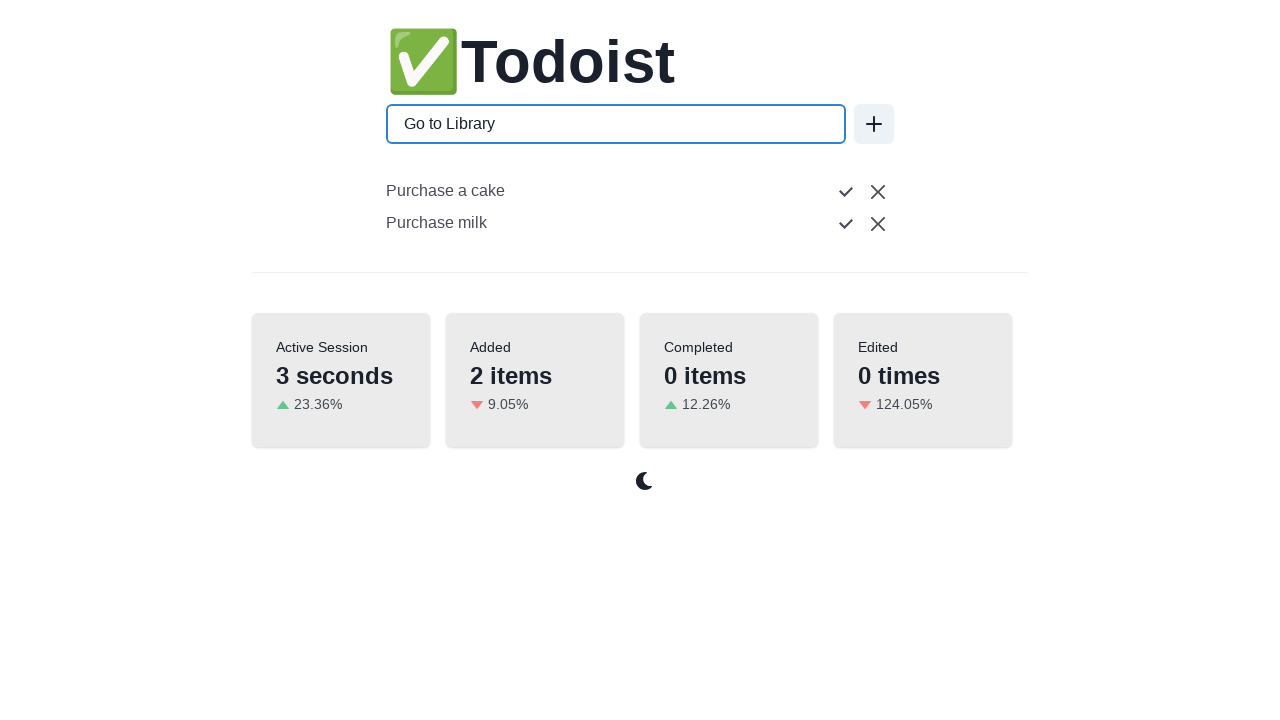

Pressed Enter to add third todo item on internal:attr=[placeholder="What's up ? ..."i]
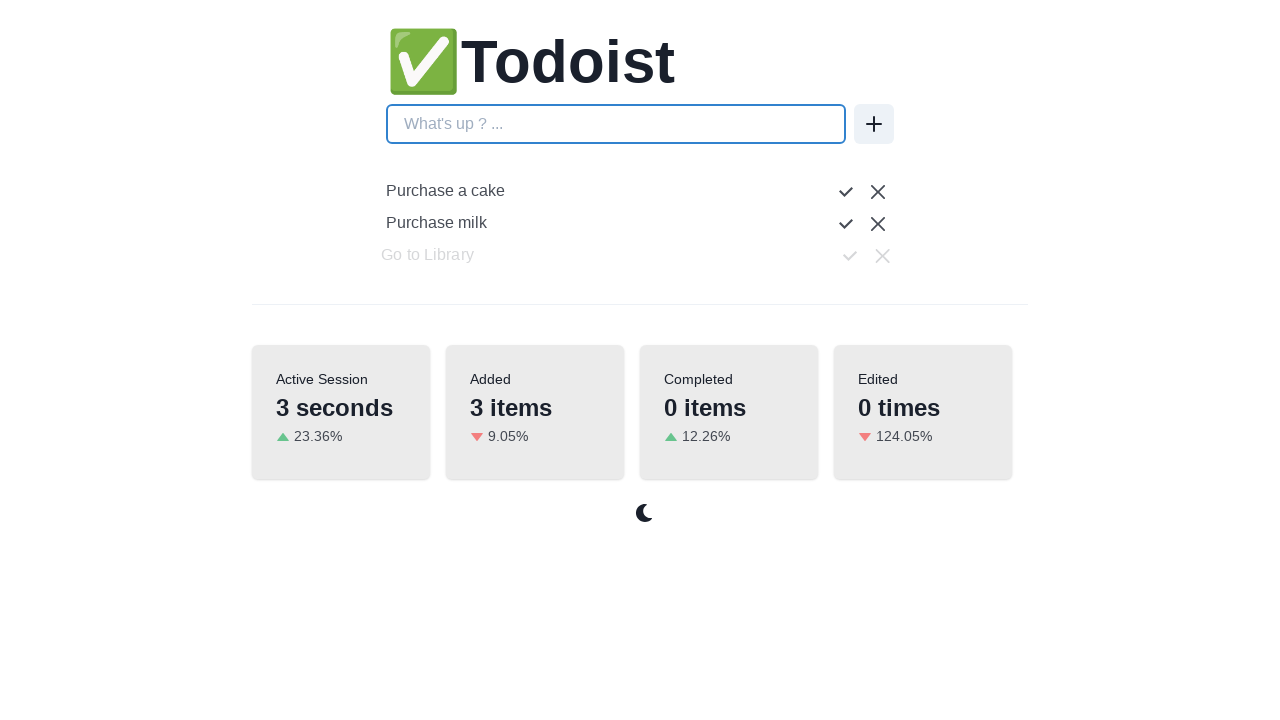

Verified third todo 'Go to Library' is visible
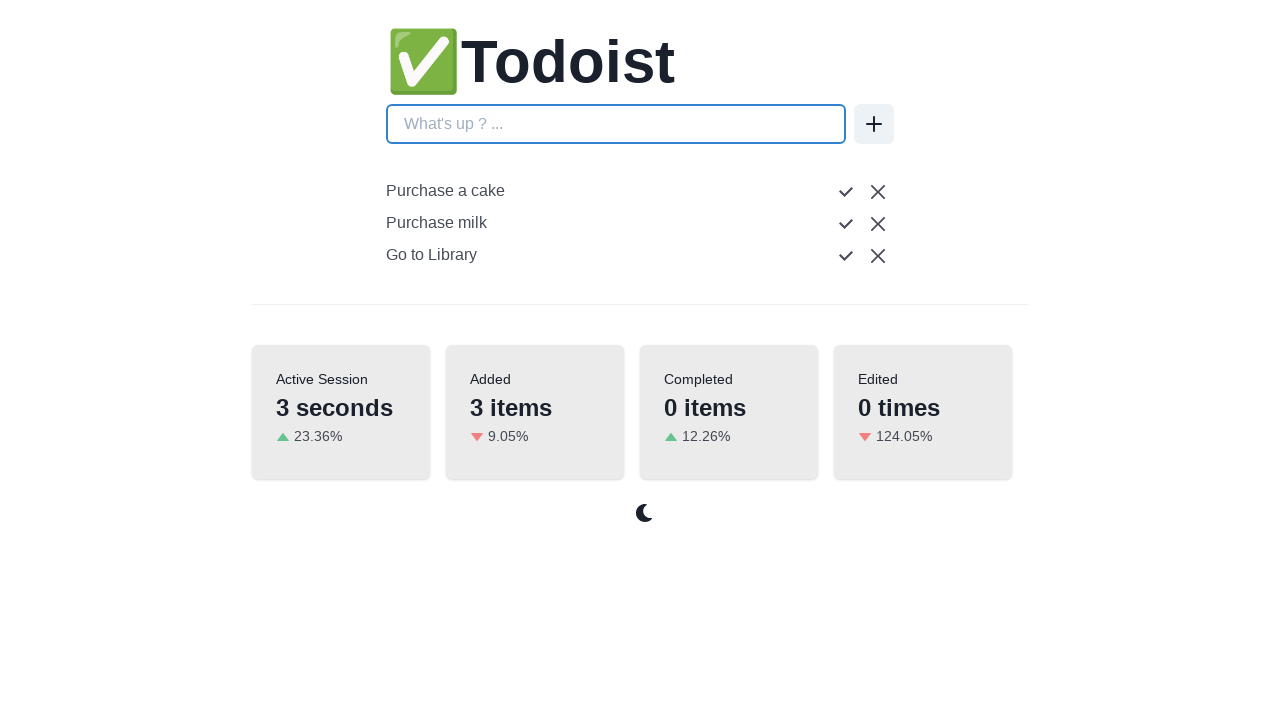

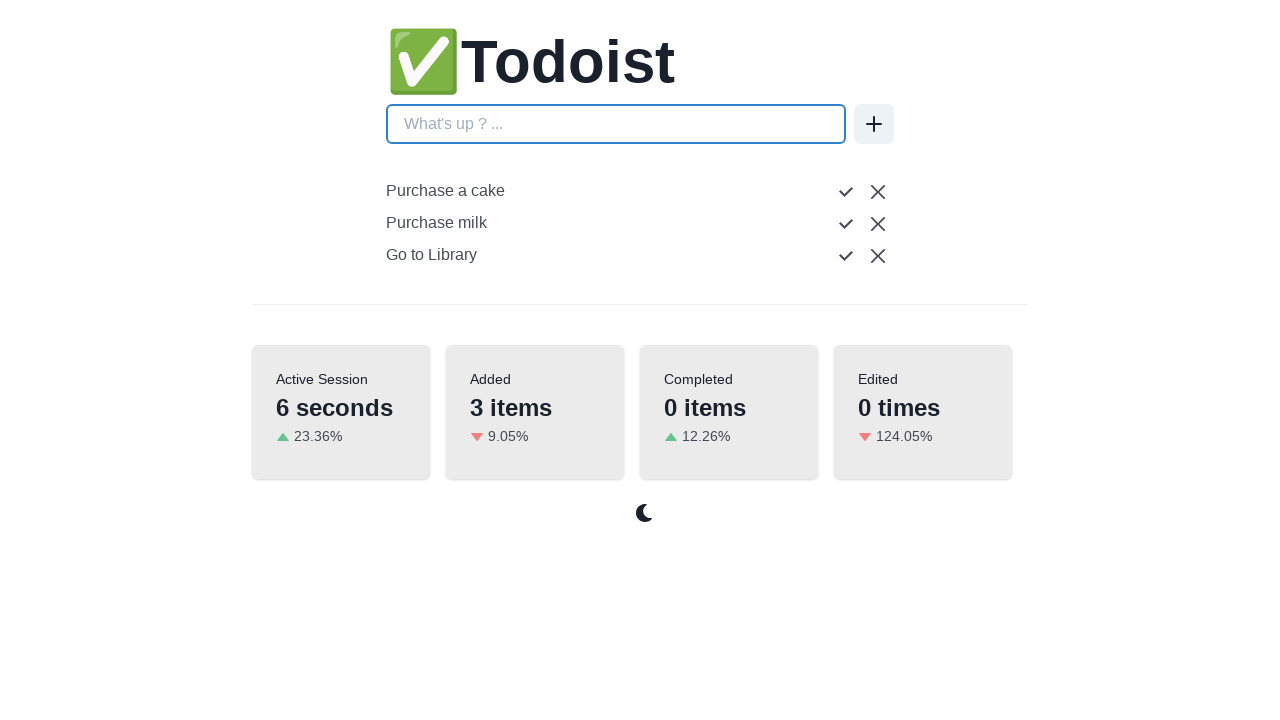